Tests right-click context menu functionality by performing a context click on a designated area, verifying the alert message, accepting the alert, then clicking a link to navigate to a new tab and verifying the page heading.

Starting URL: https://the-internet.herokuapp.com/context_menu

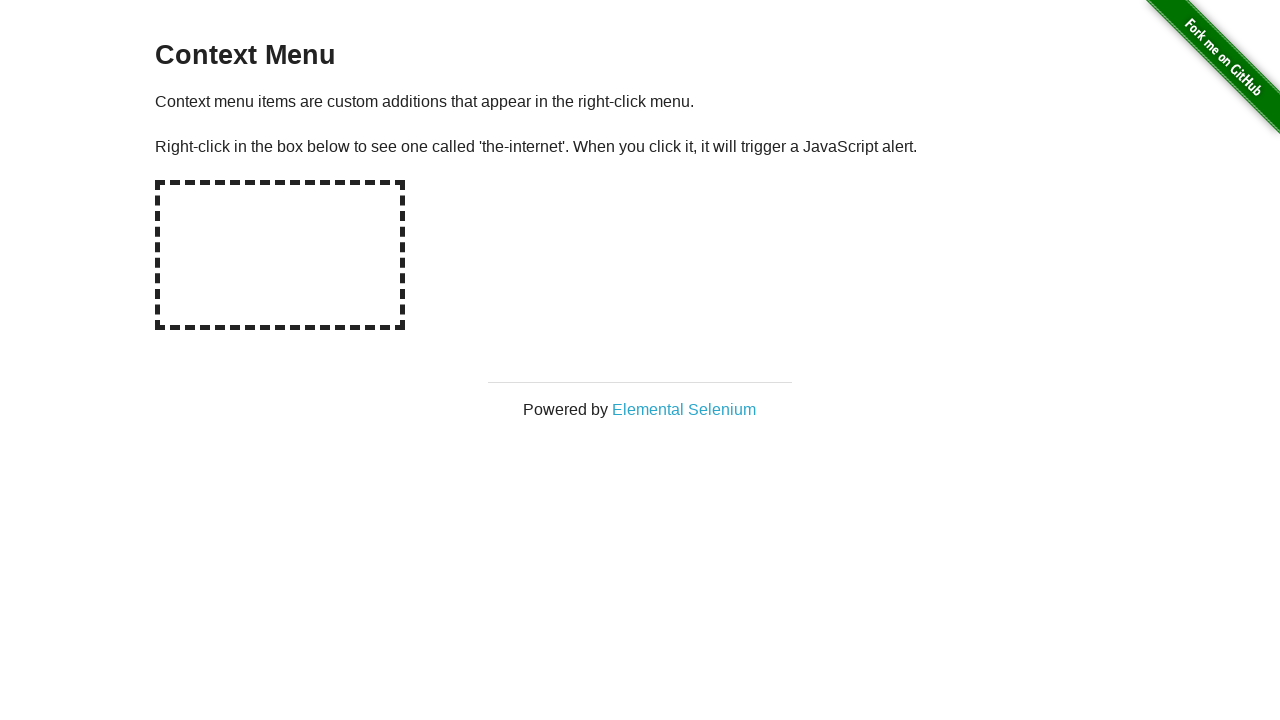

Right-clicked on hot-spot area to open context menu at (280, 255) on #hot-spot
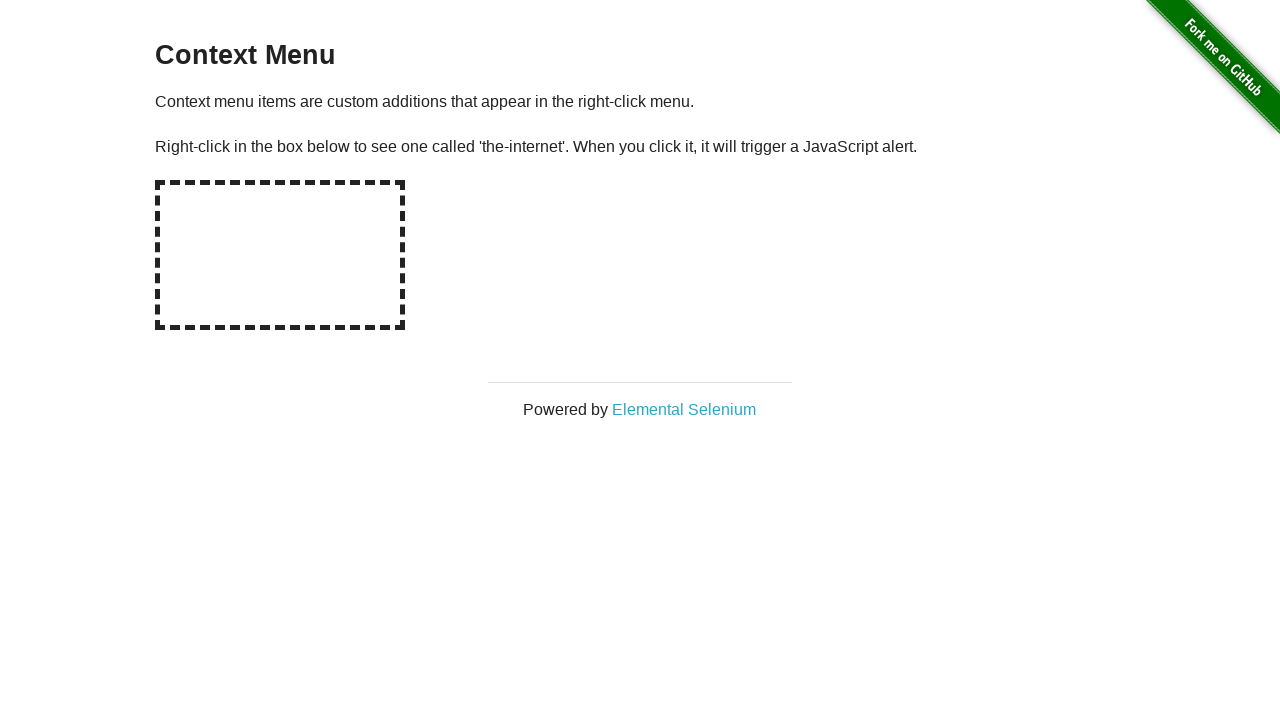

Captured alert text from context menu
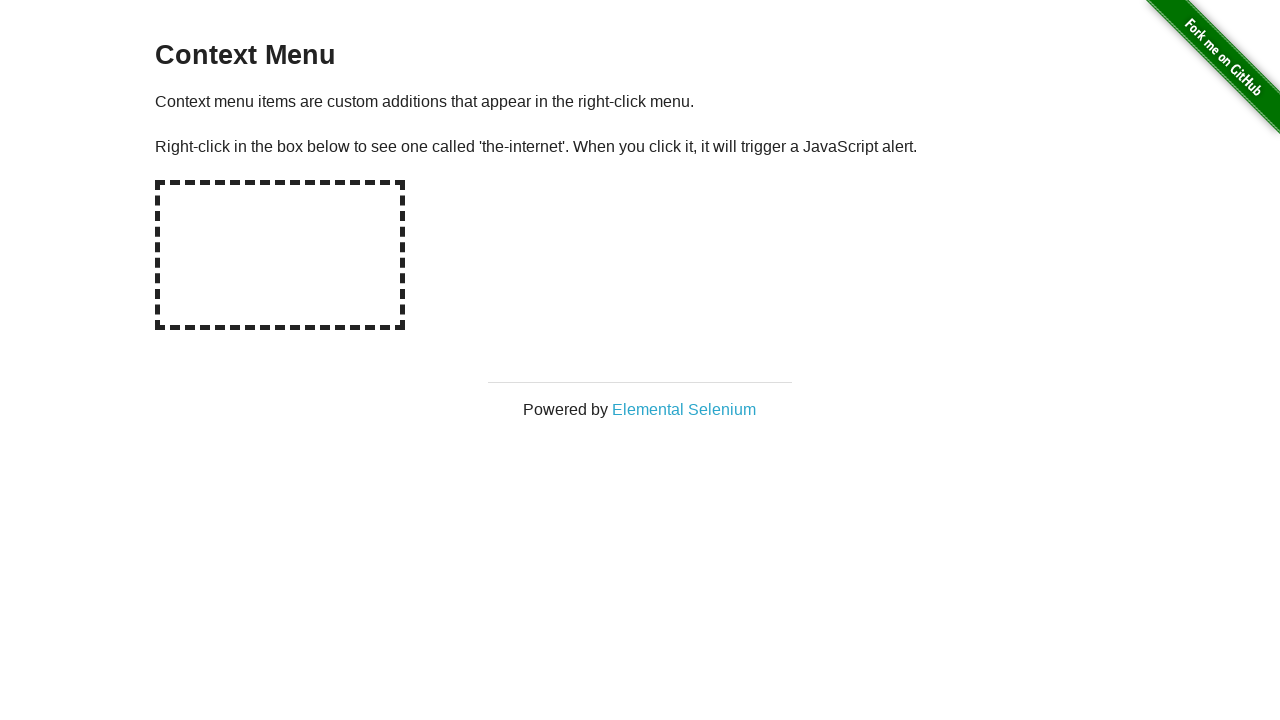

Set up dialog handler to accept alerts
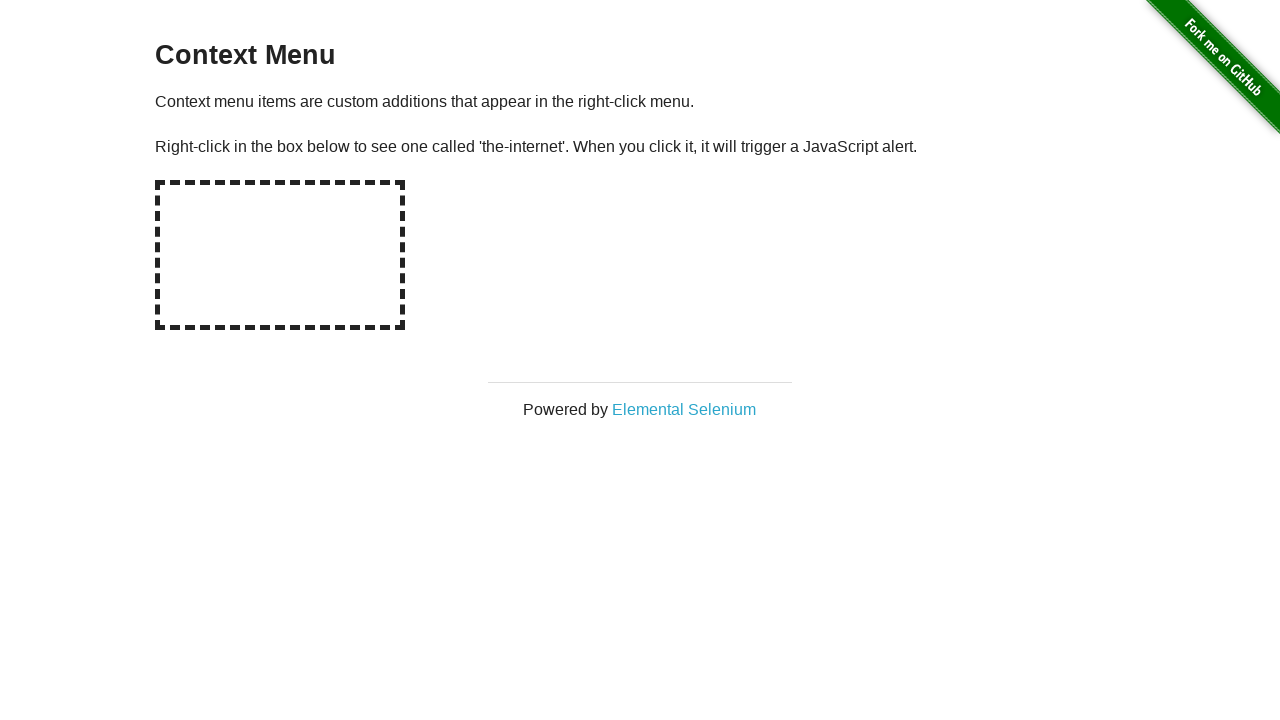

Right-clicked on hot-spot area again to trigger dialog at (280, 255) on #hot-spot
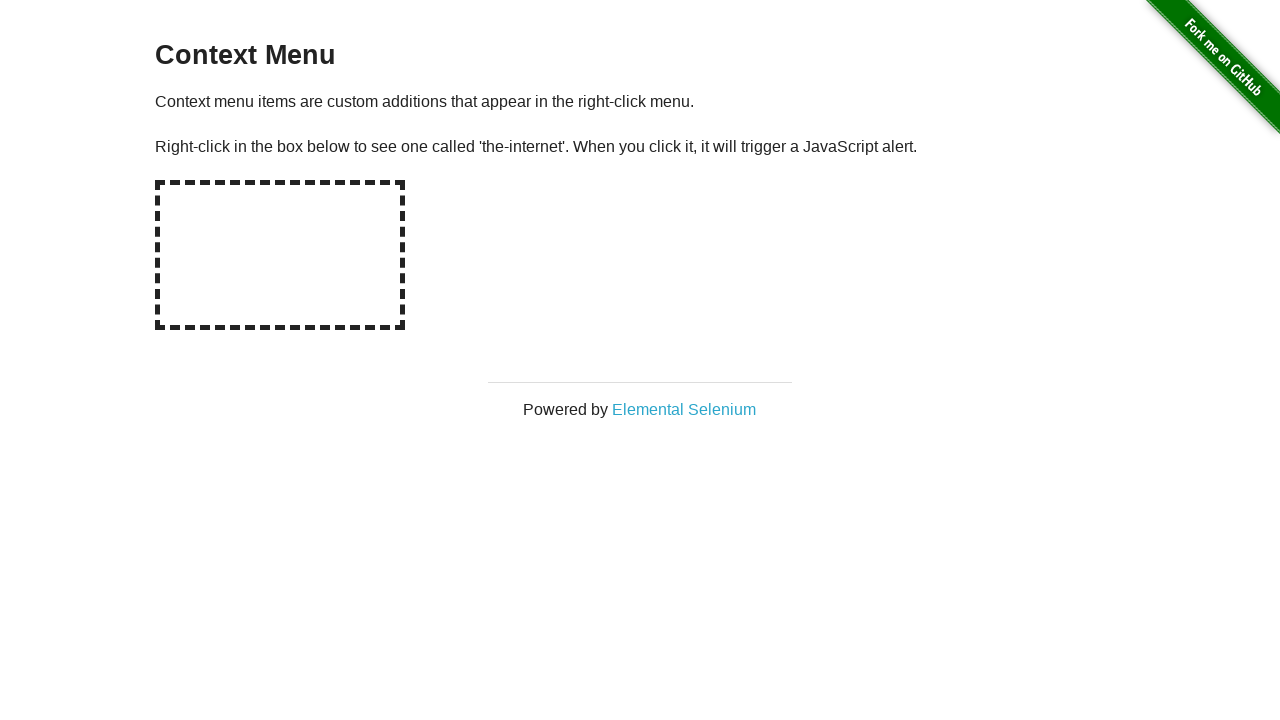

Waited for dialog to appear
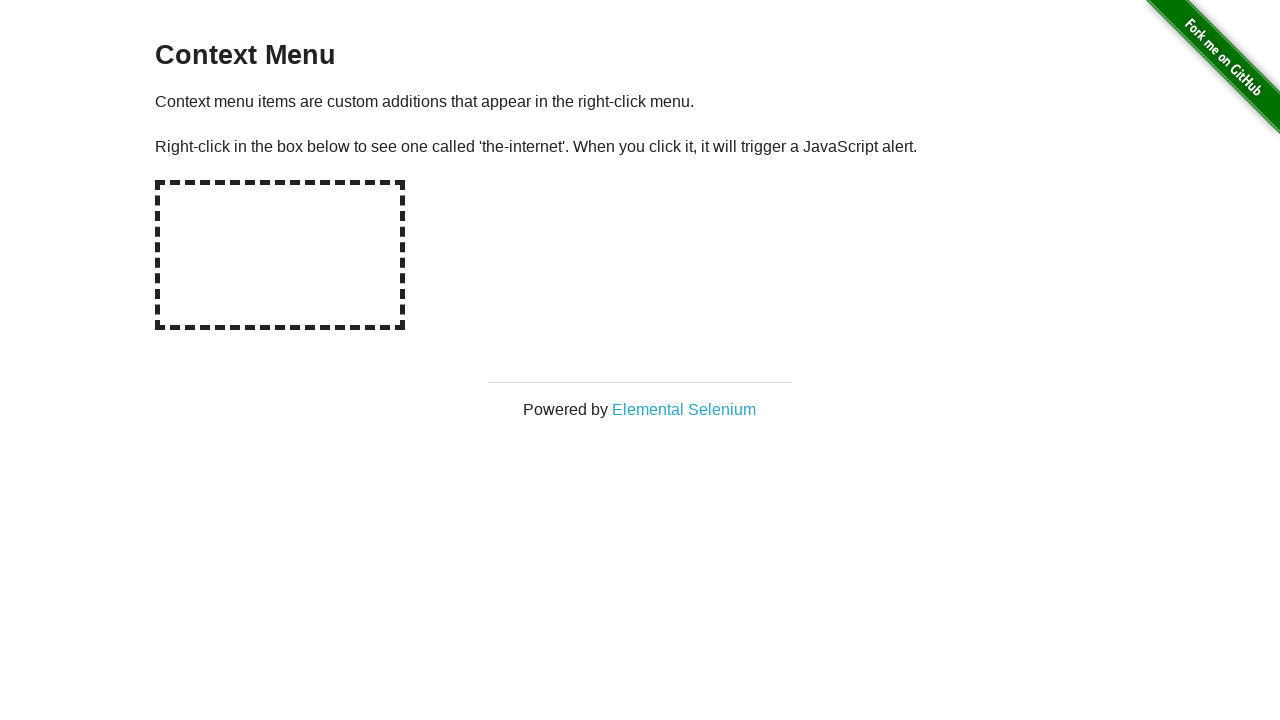

Clicked 'Elemental Selenium' link to open new tab at (684, 409) on text=Elemental Selenium
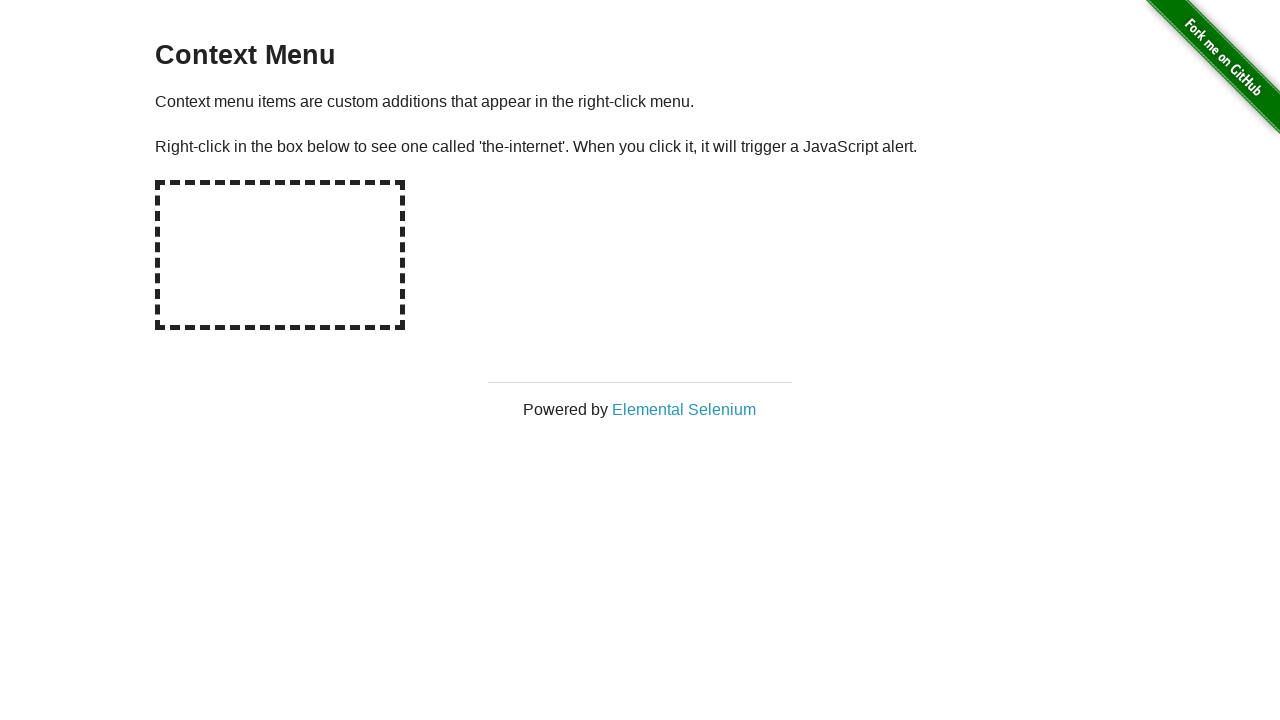

Switched to newly opened tab
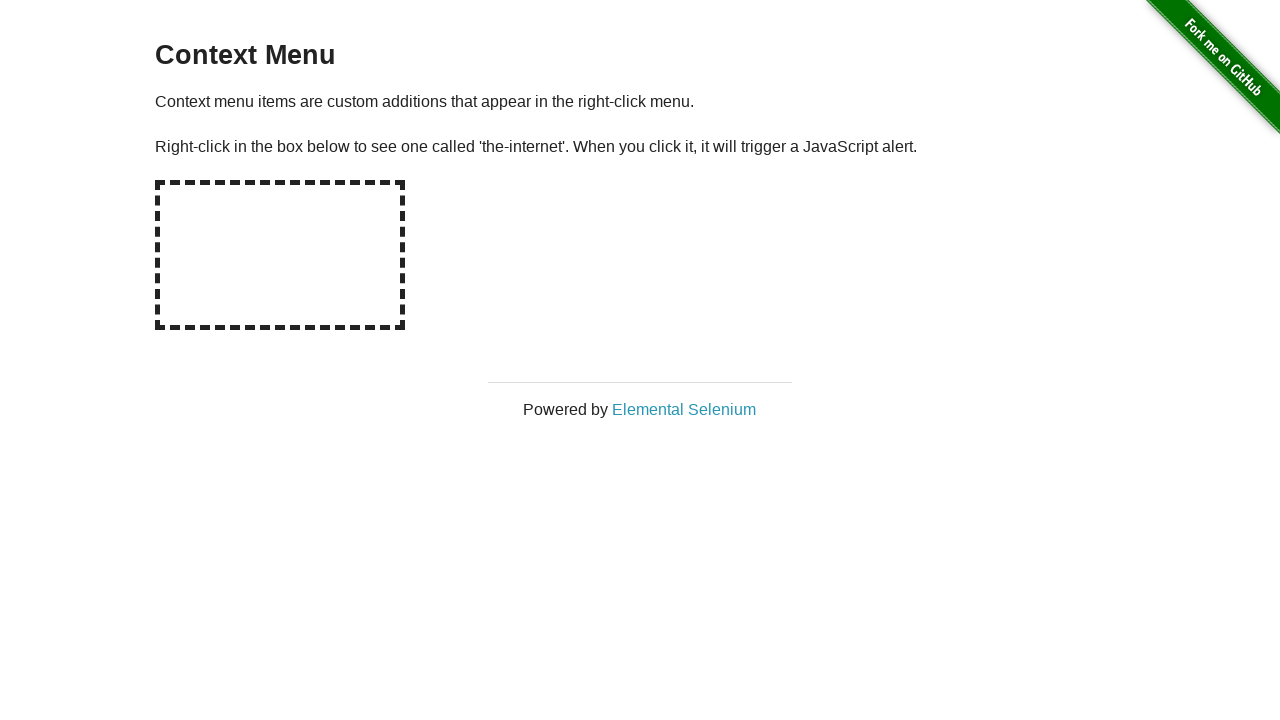

Waited for new page to fully load
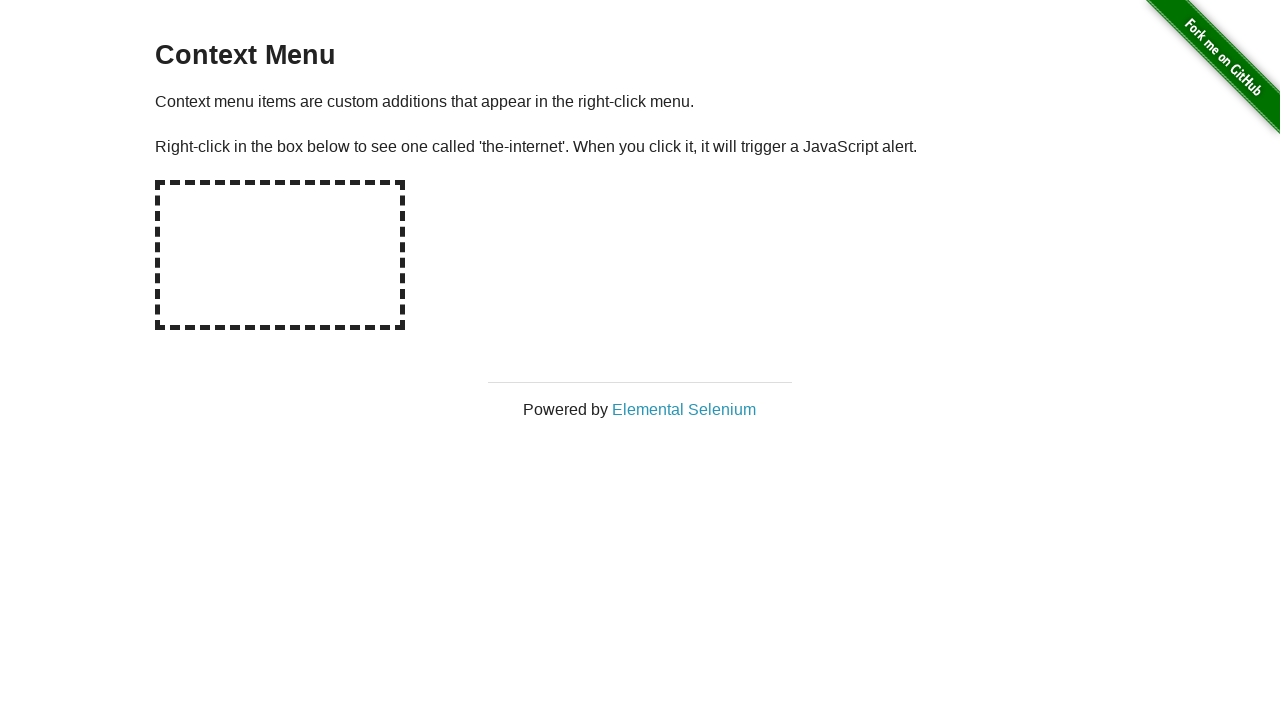

Retrieved h1 heading text from new page
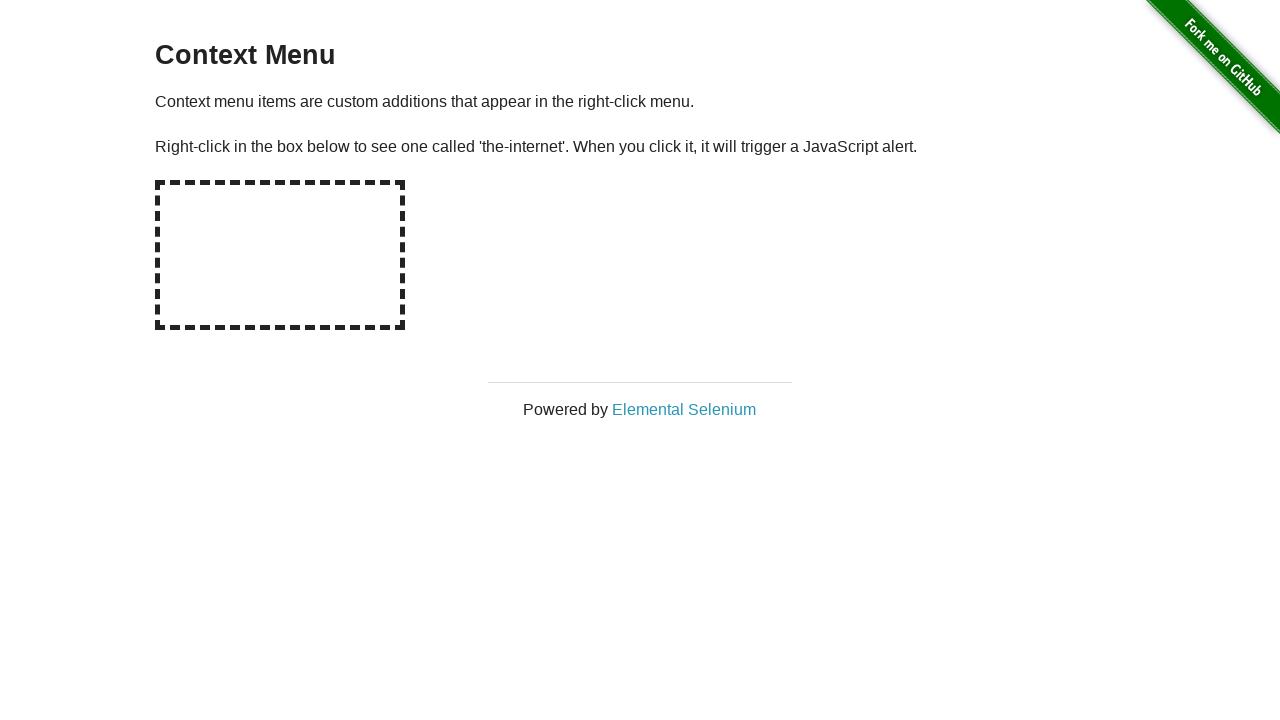

Verified h1 heading contains 'Elemental Selenium' or h1 elements exist on page
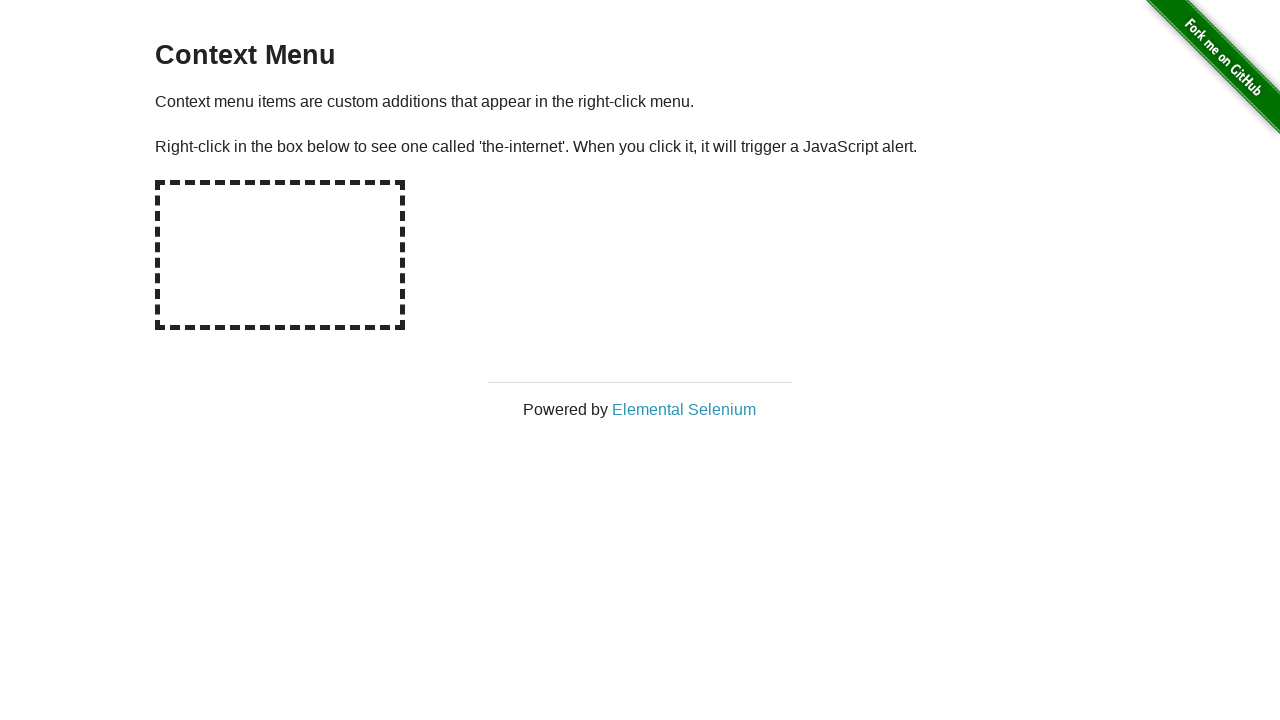

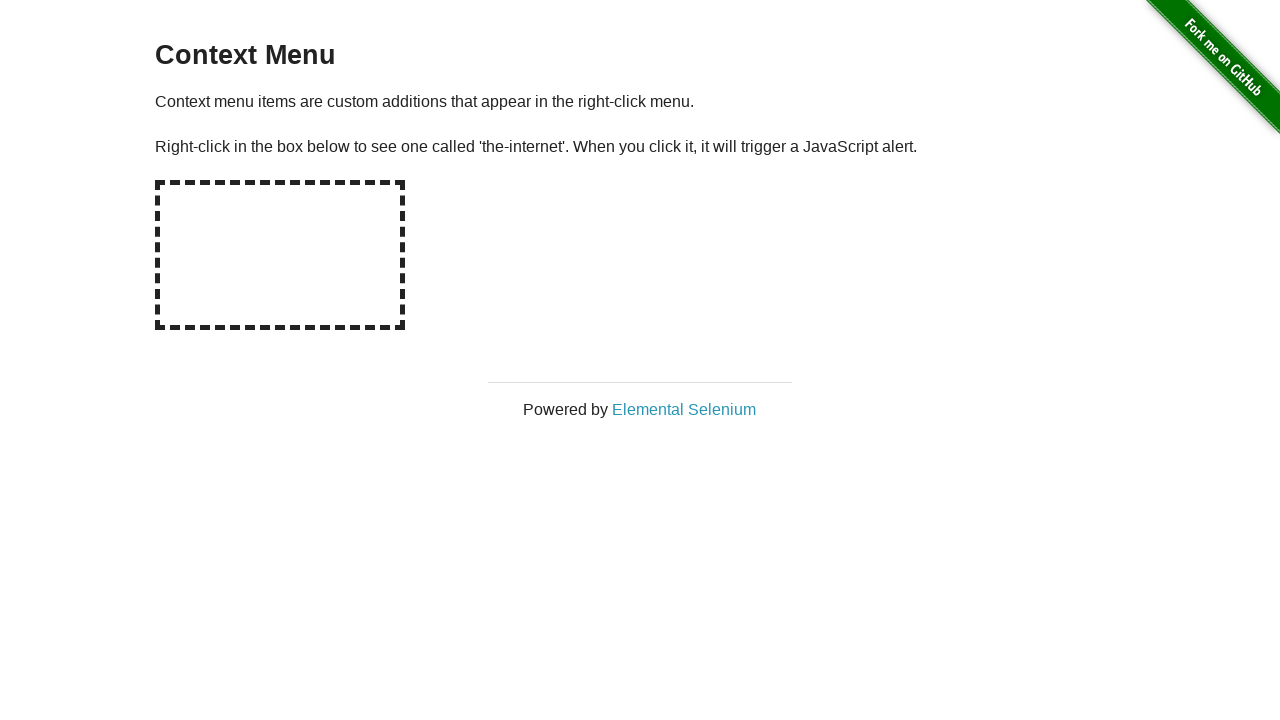